Tests text input functionality on UI Testing Playground by navigating to the Text Input page, entering text into an input field, and clicking a button that updates with the entered text.

Starting URL: http://uitestingplayground.com/

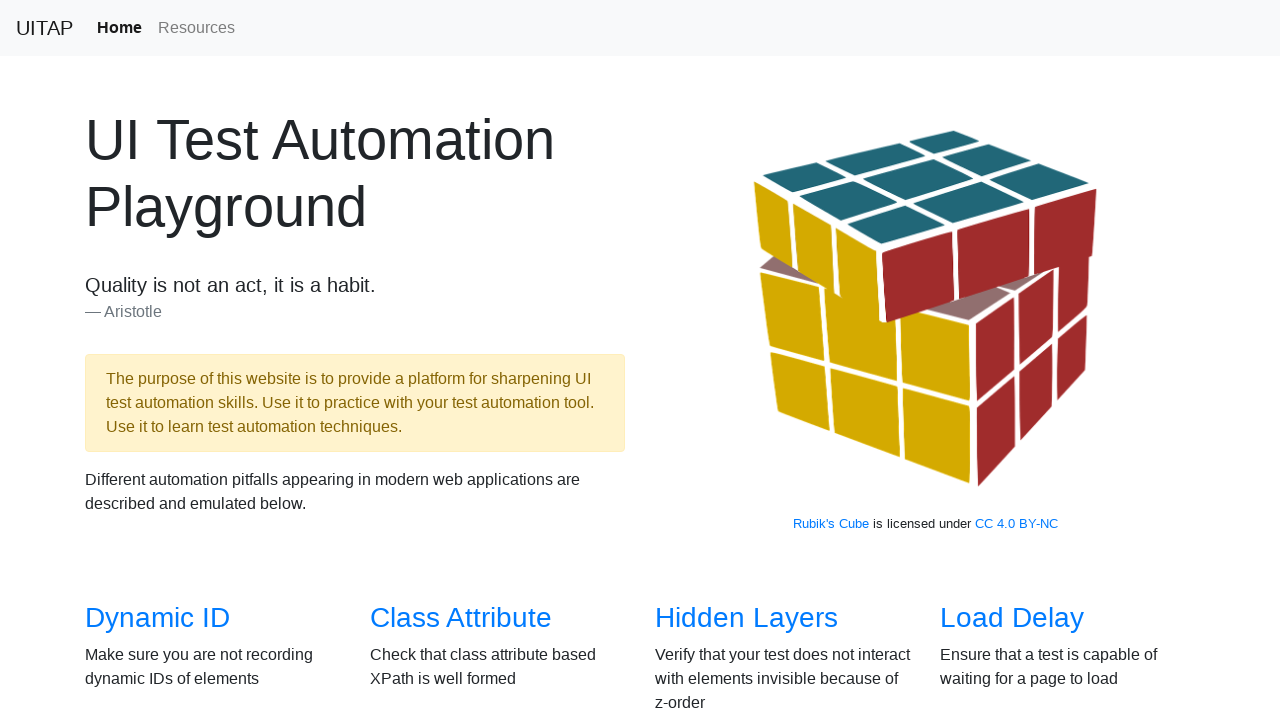

Clicked on 'Text Input' link to navigate to the text input test page at (1002, 360) on text=Text Input
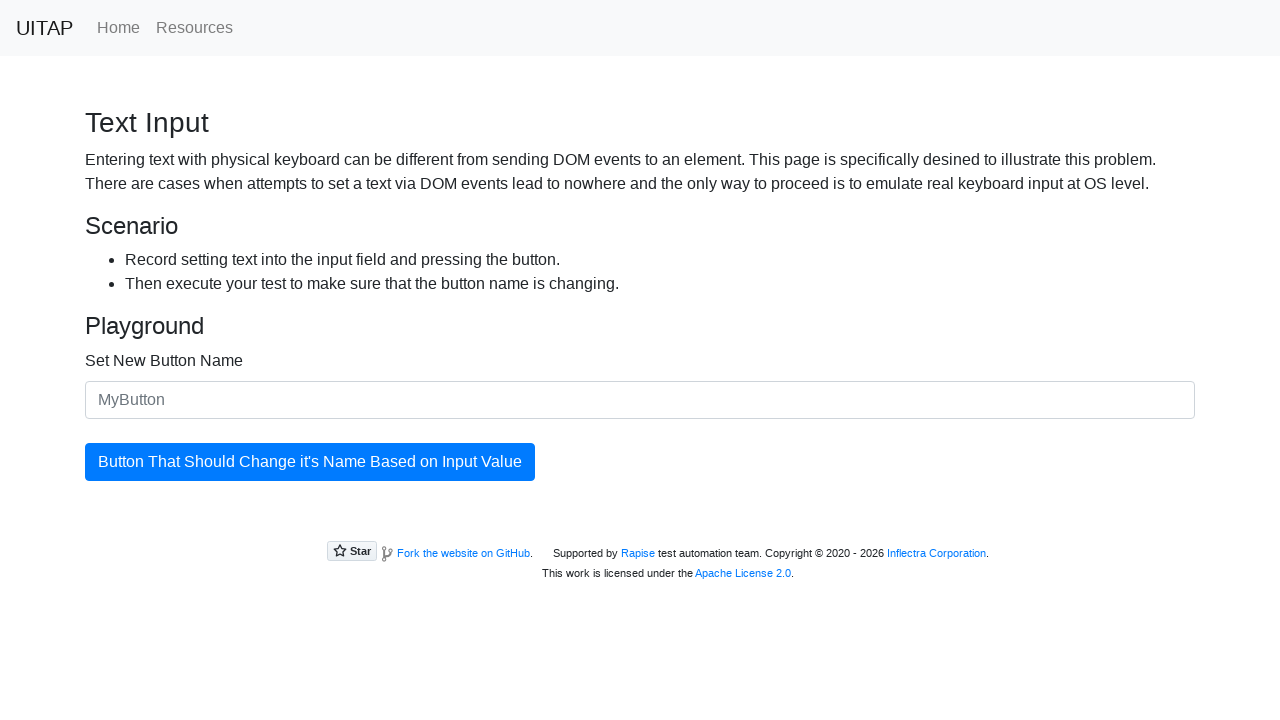

Filled the input field with 'Hello world!' on #newButtonName
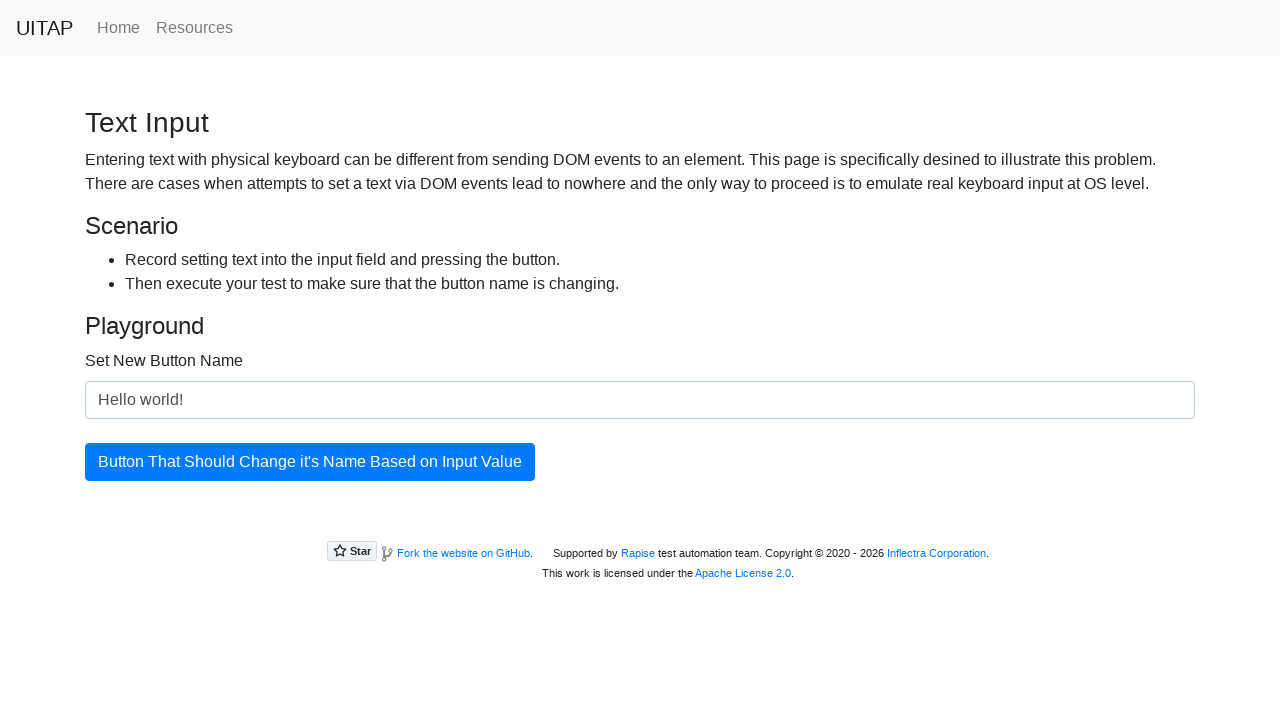

Clicked the button to update it with the entered text at (310, 462) on #updatingButton
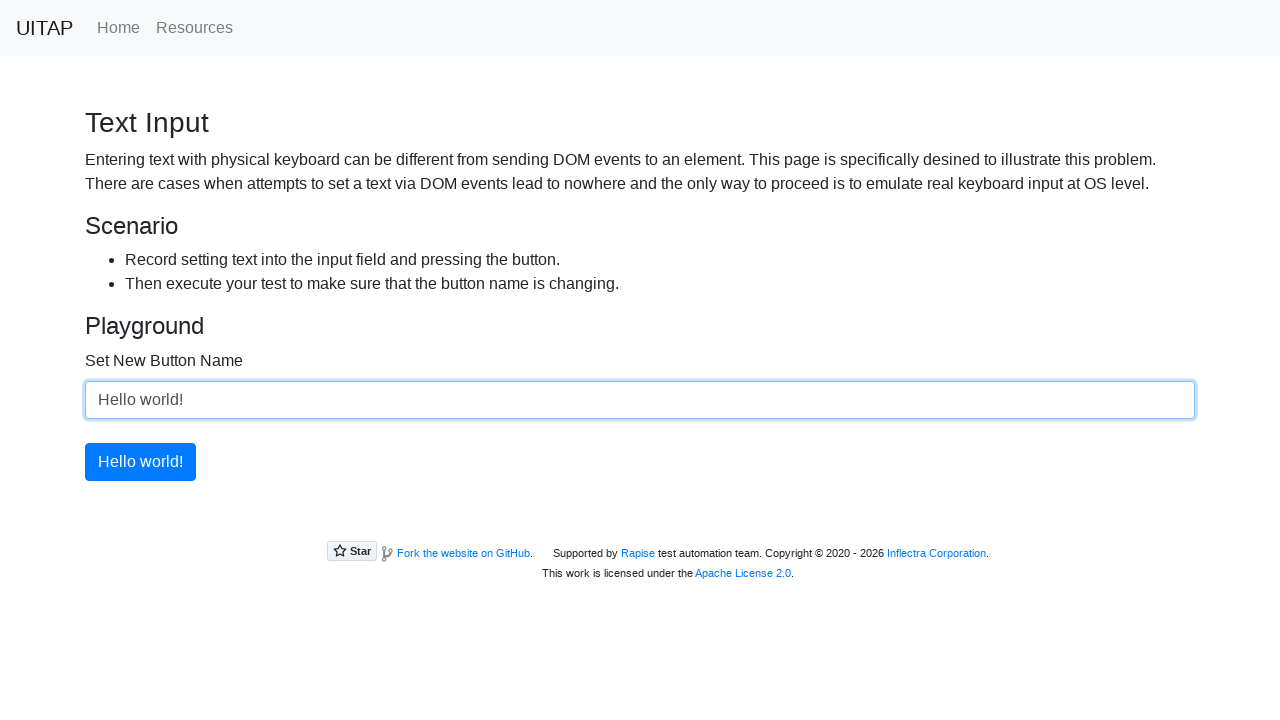

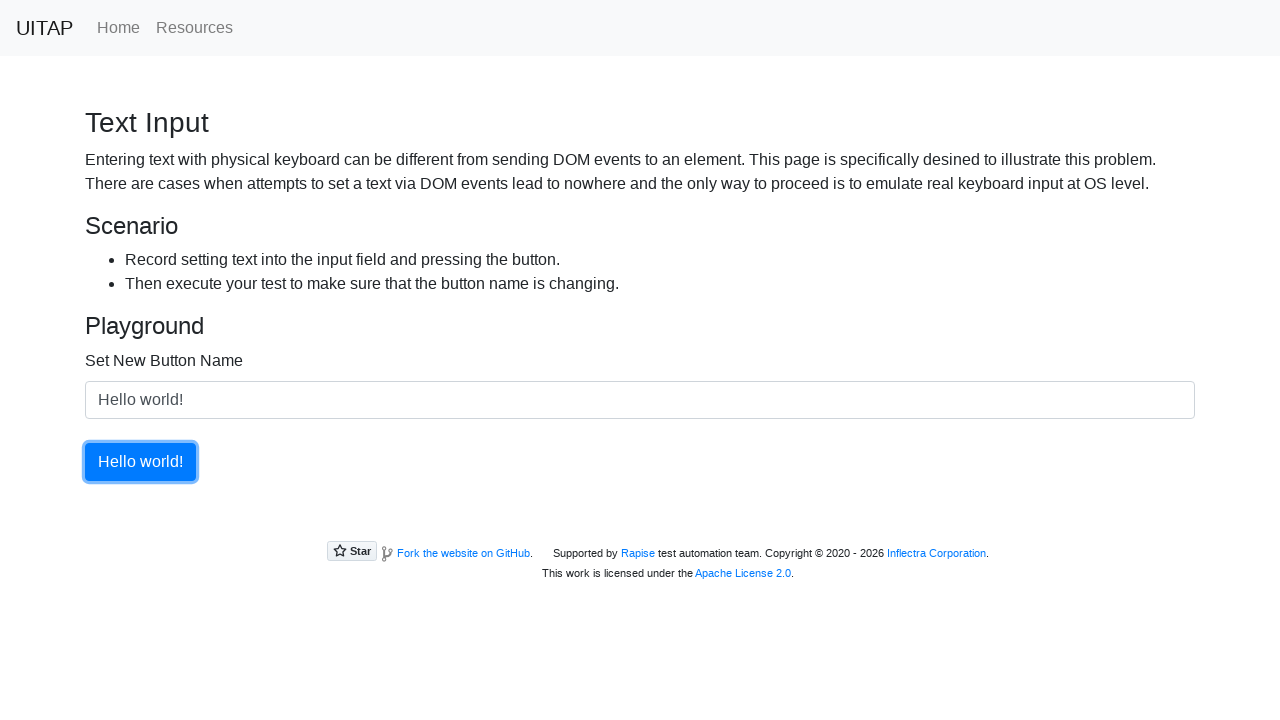